Navigates to Trivago India homepage and takes a full page screenshot

Starting URL: https://www.trivago.in/

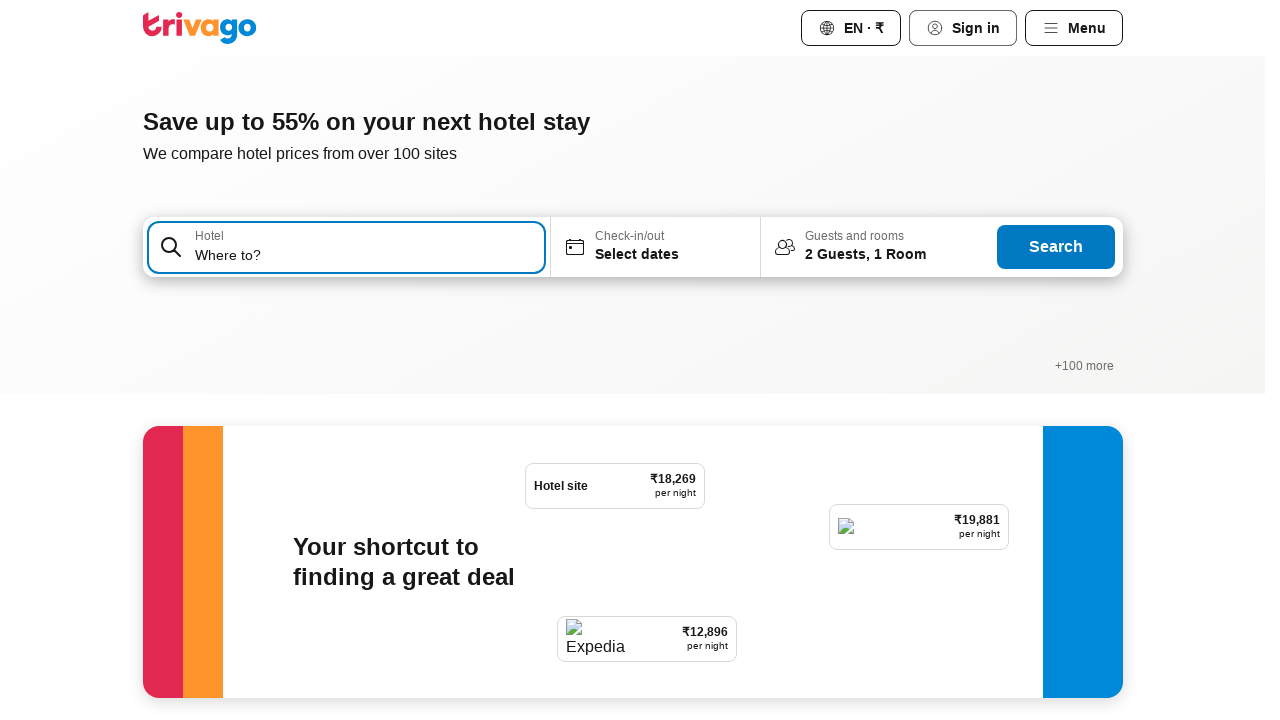

Waited for page to reach networkidle state
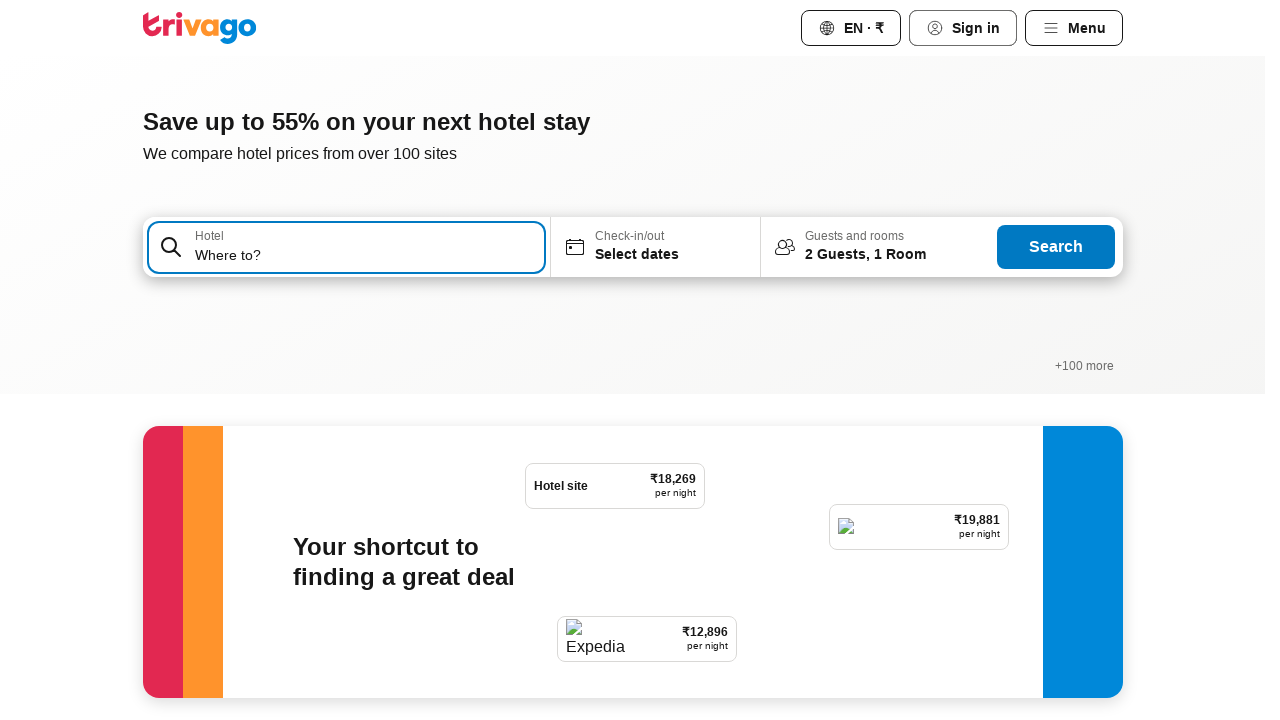

Captured full page screenshot of Trivago India homepage
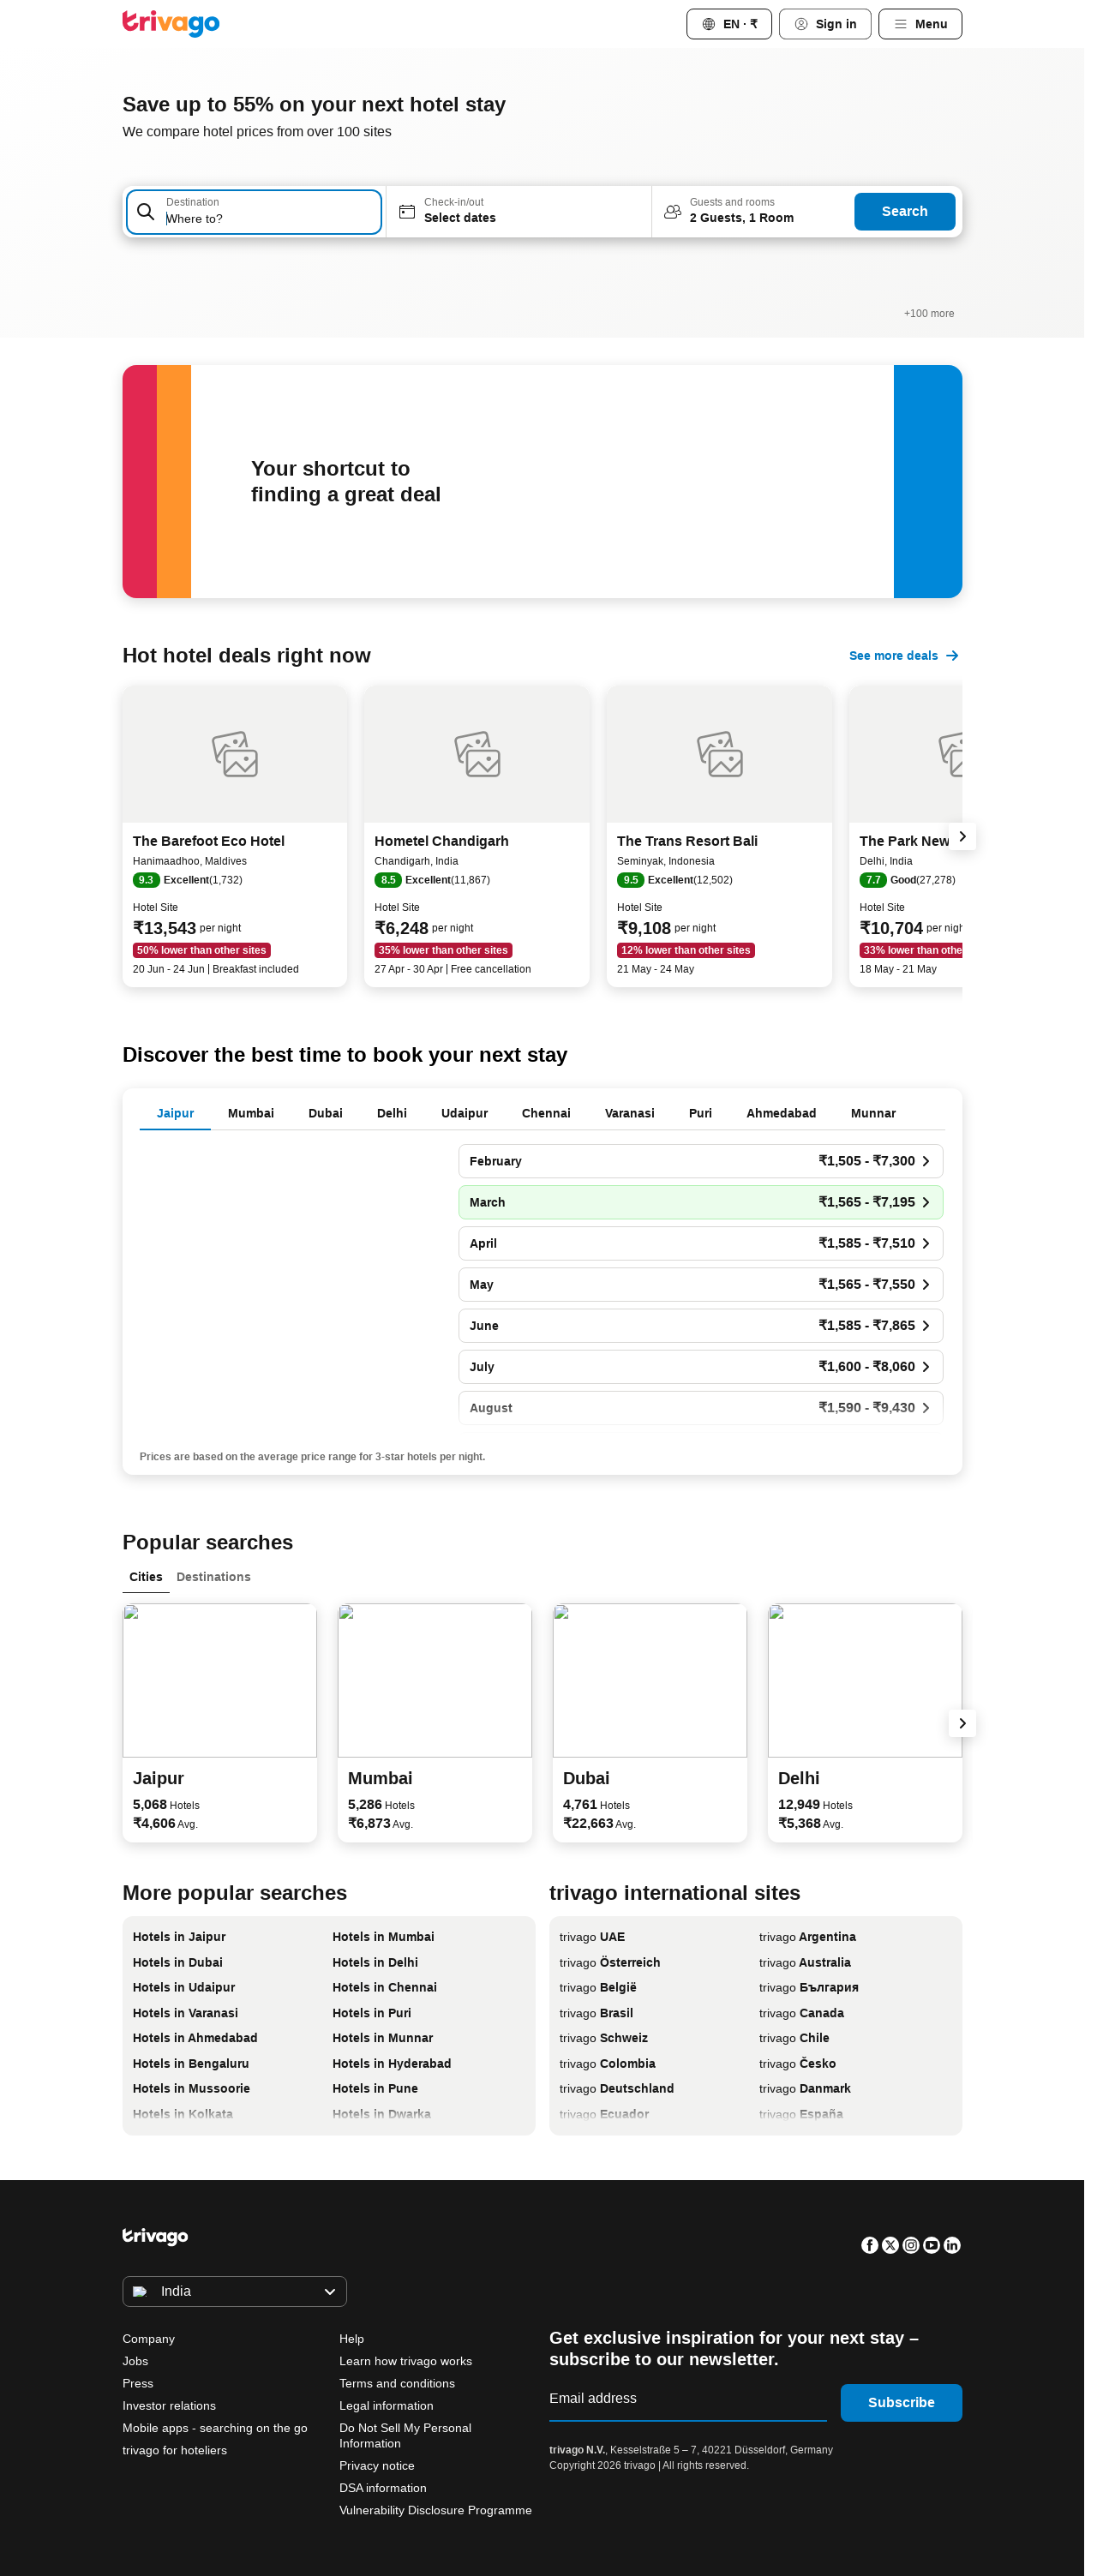

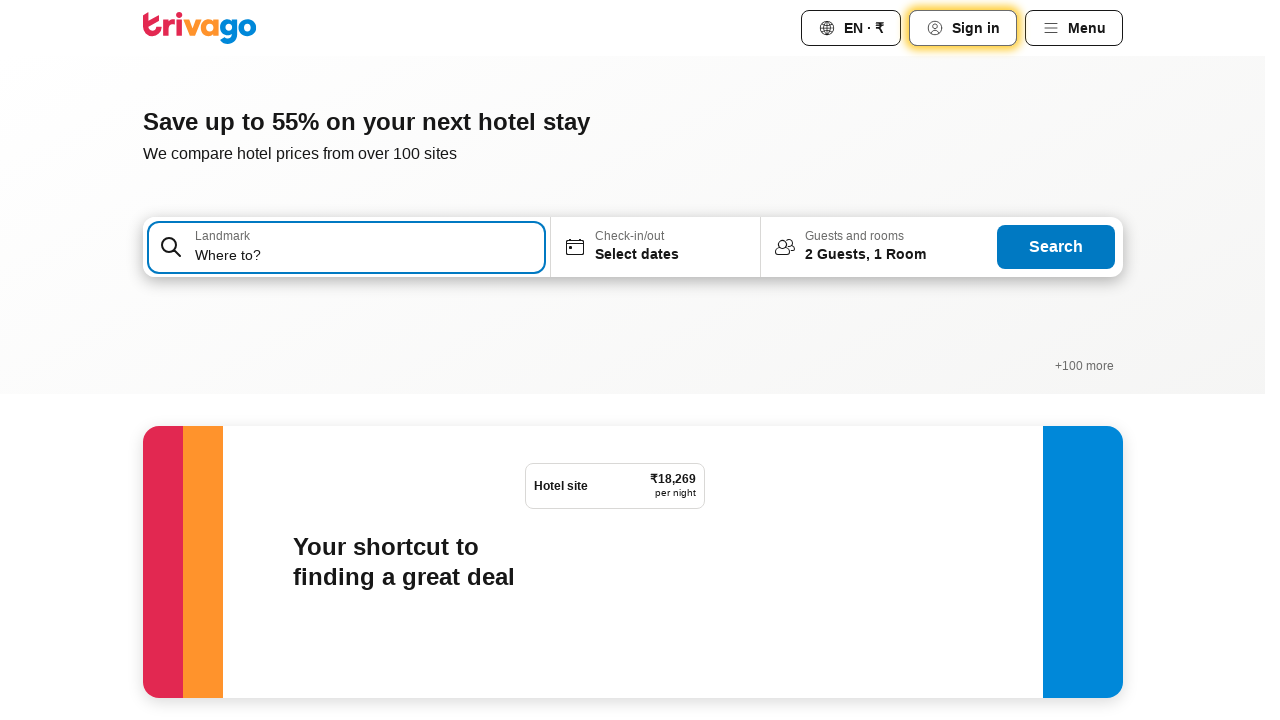